Tests dropdown selection by verifying default option, selecting Option 2, and verifying the selection changed

Starting URL: http://the-internet.herokuapp.com/dropdown

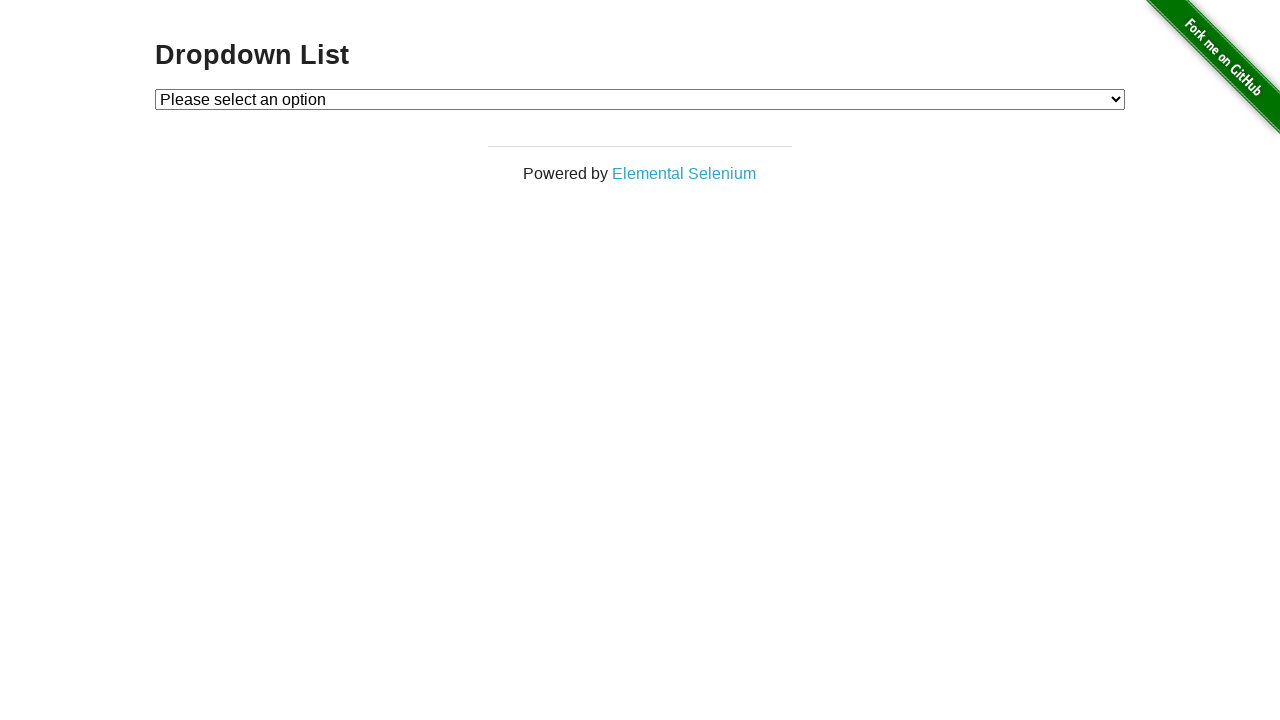

Located dropdown element
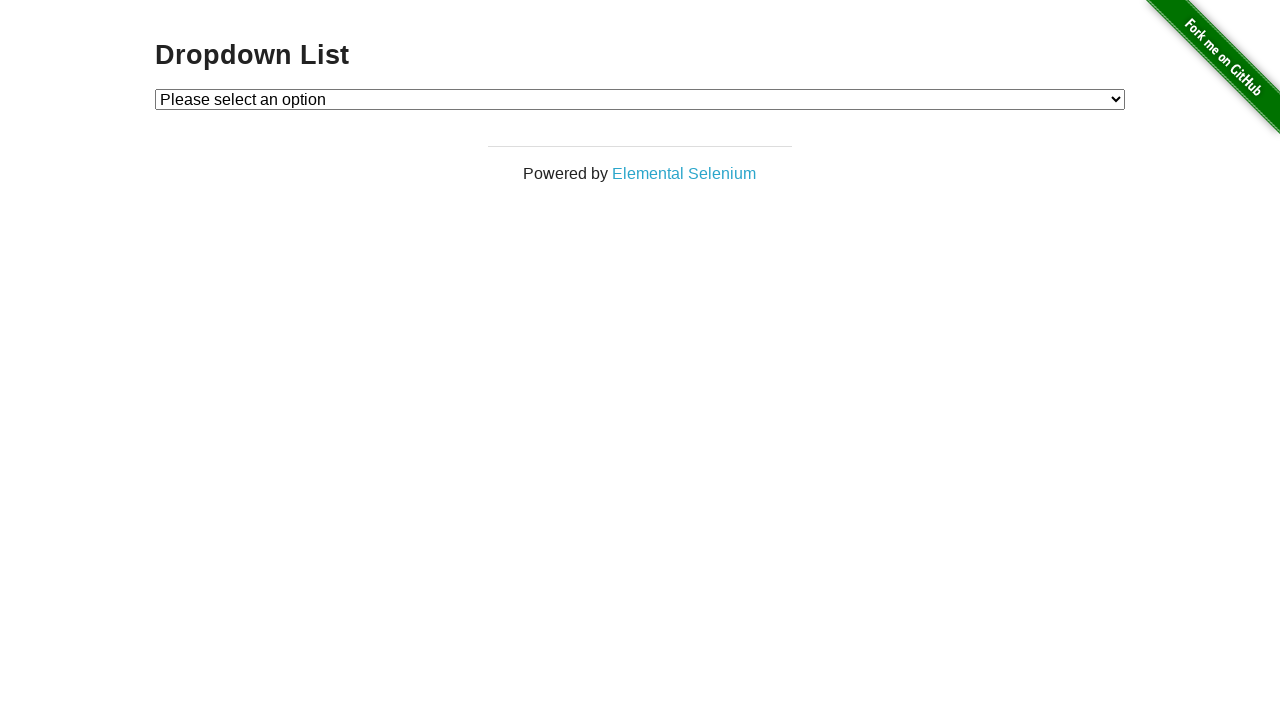

Verified default option is 'Please select an option'
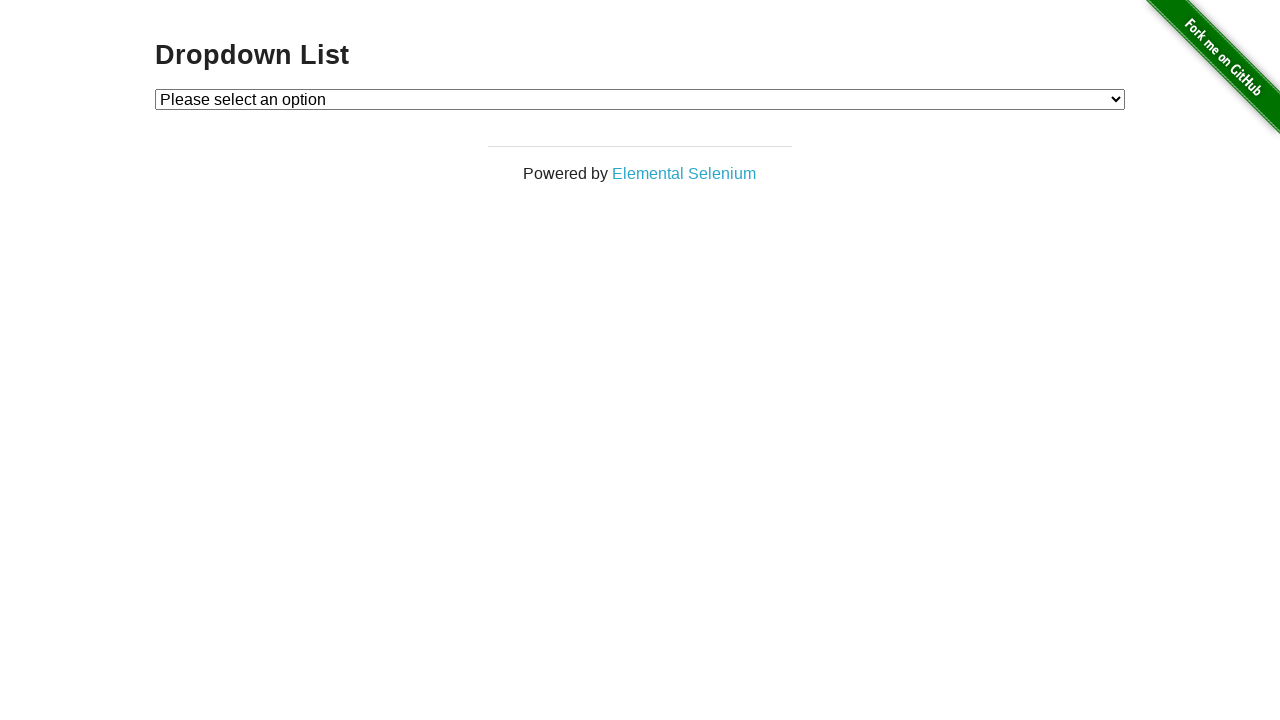

Selected 'Option 2' from dropdown on #dropdown
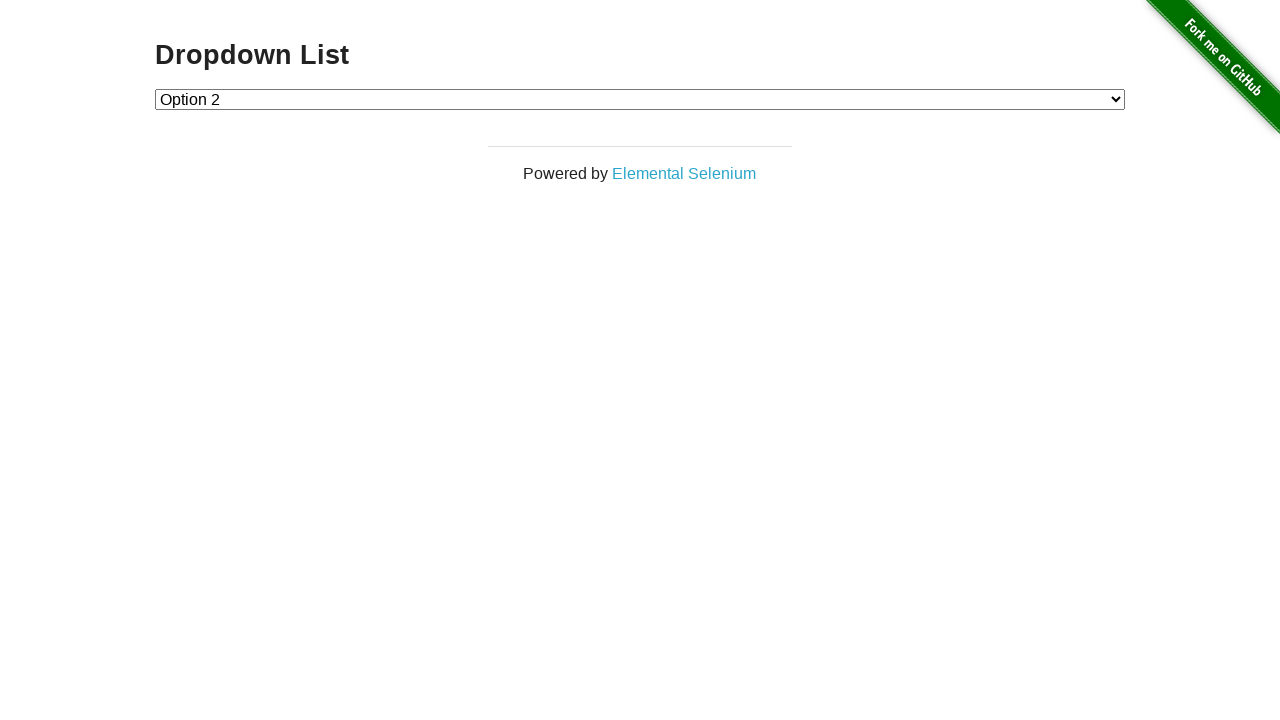

Verified 'Option 2' is now selected in dropdown
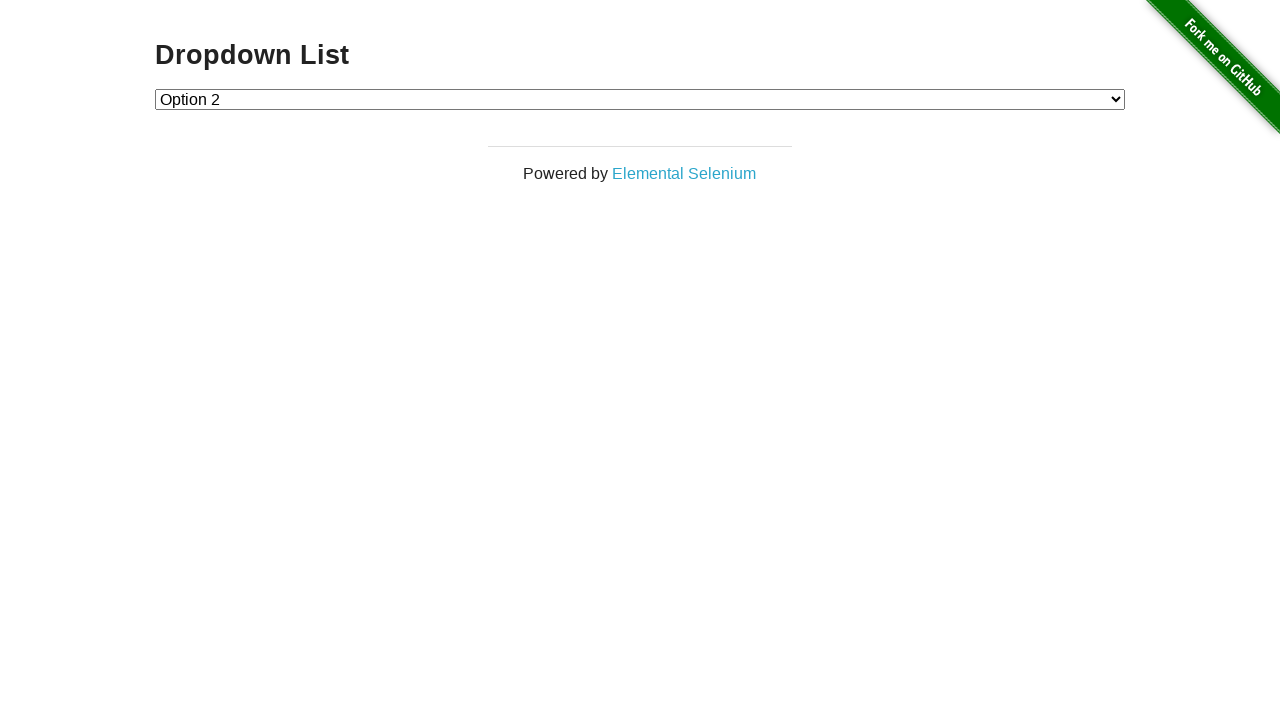

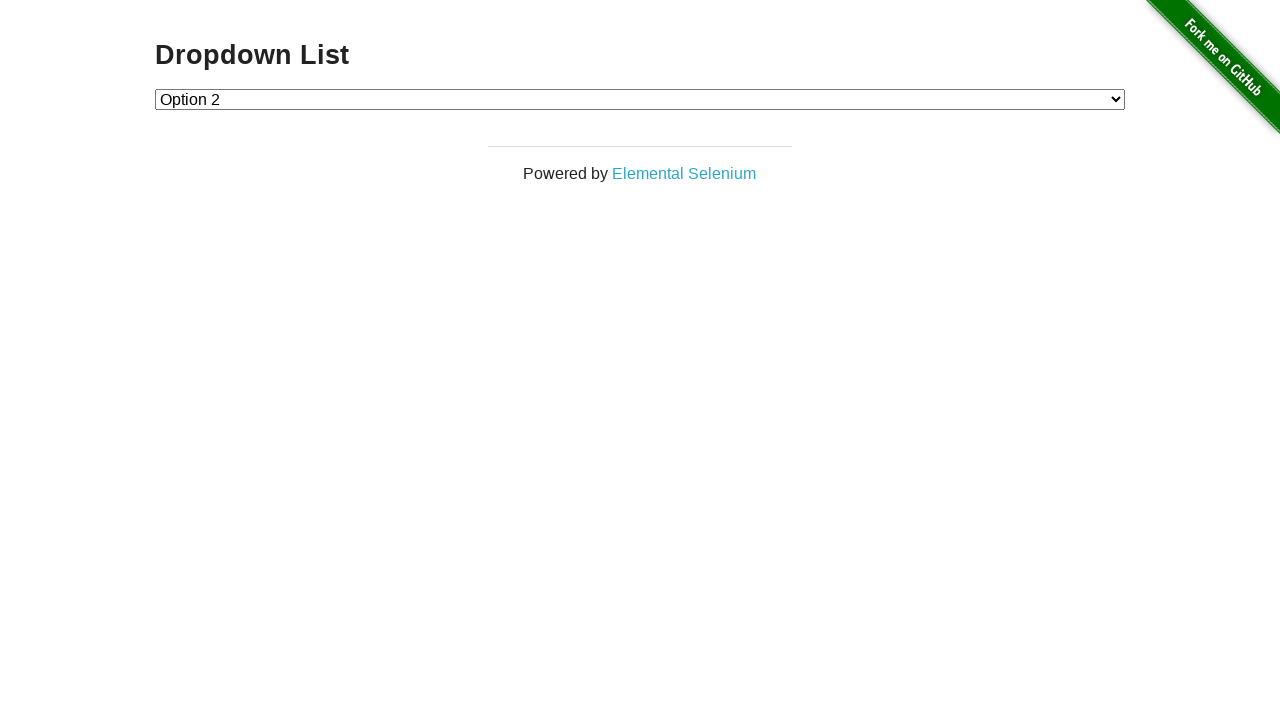